Navigates to W3Schools HTML tables page and interacts with a web table by iterating through table rows to locate specific company names in the table cells.

Starting URL: https://www.w3schools.com/html/html_tables.asp

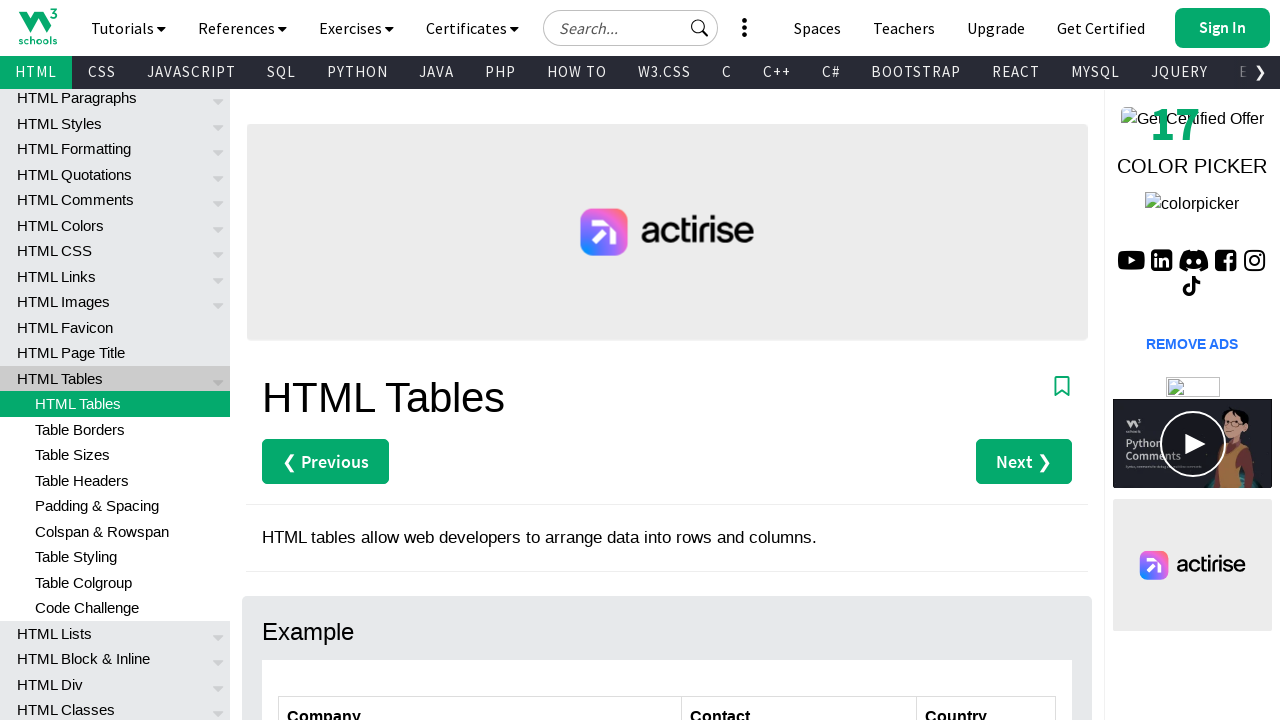

Navigated to W3Schools HTML tables page
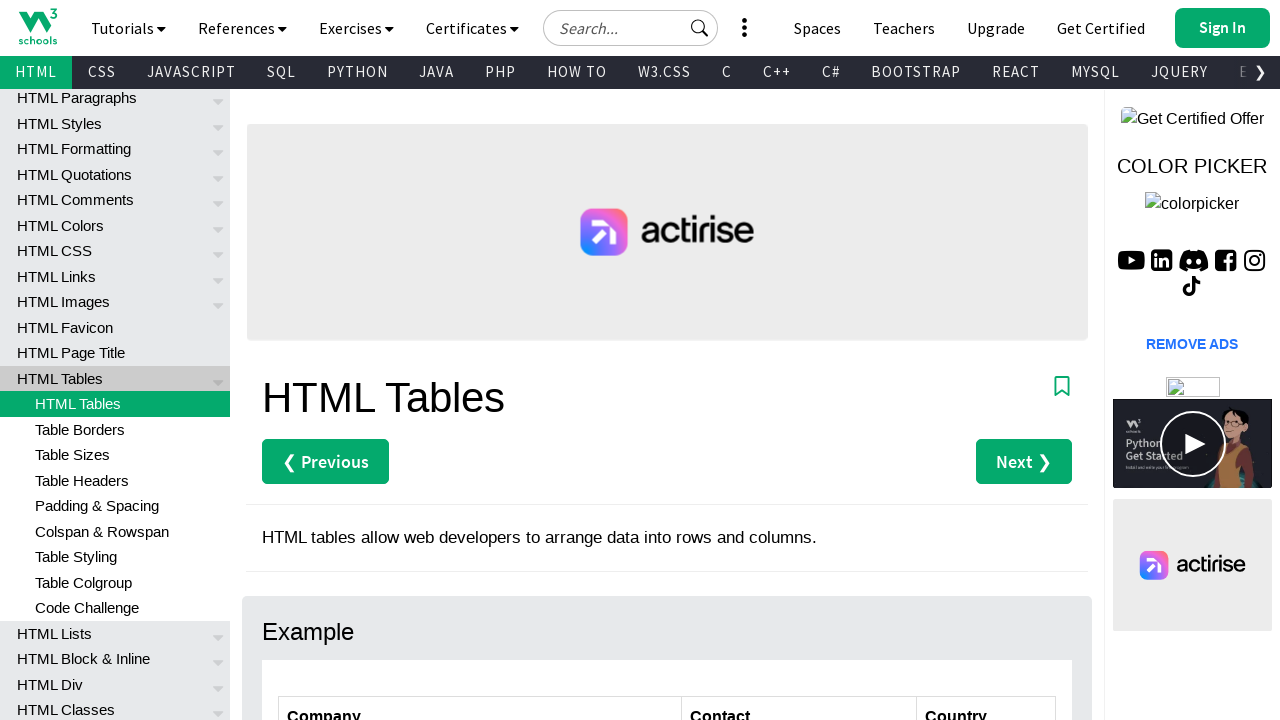

Customers table loaded and visible
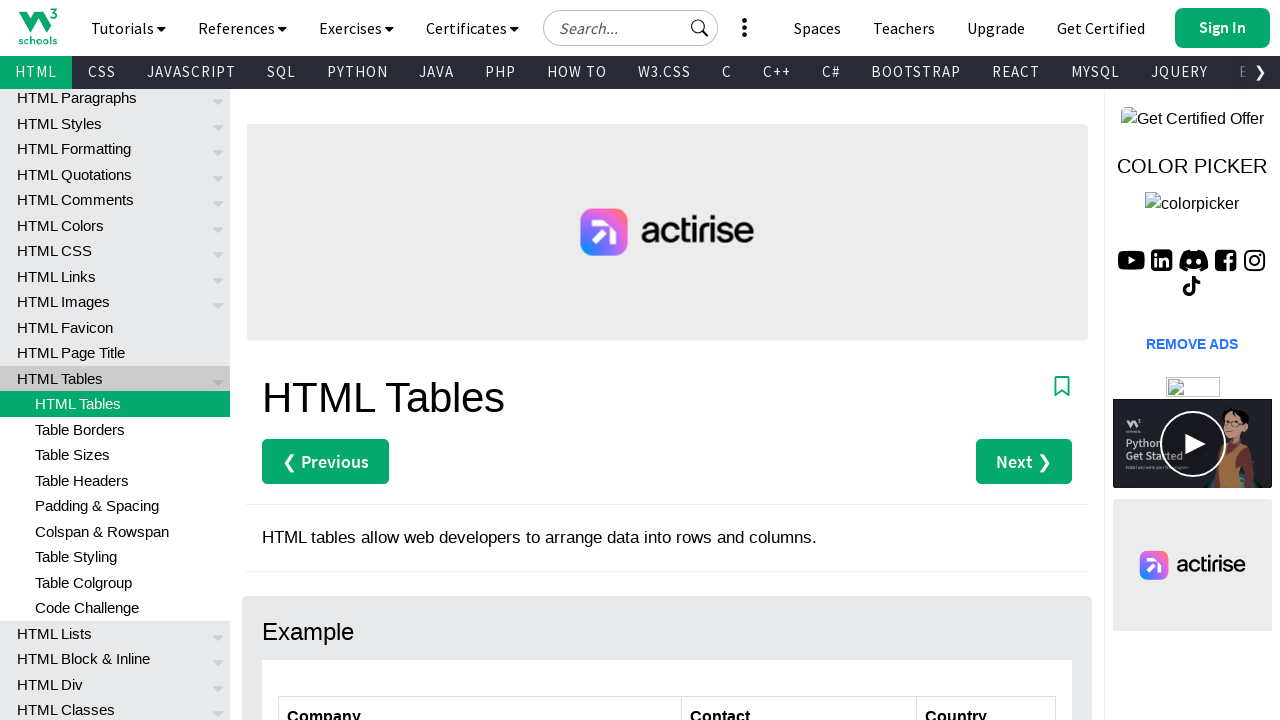

Row 2 cell element is visible
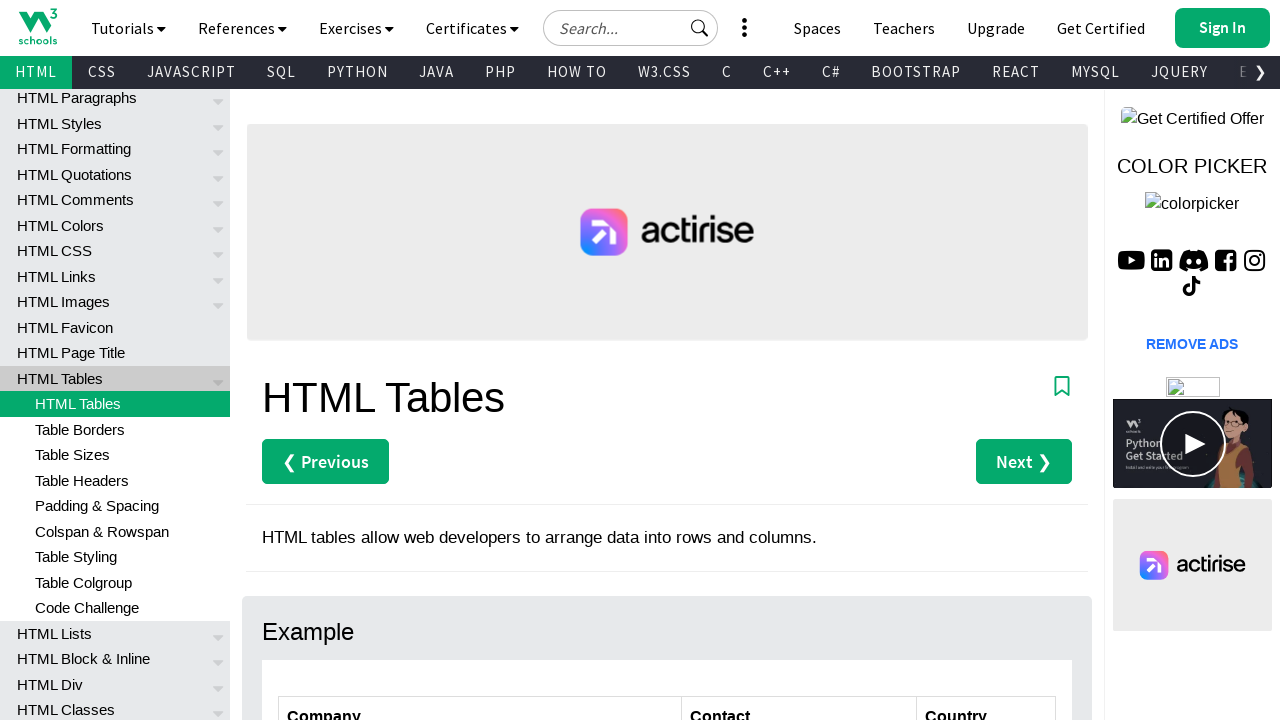

Retrieved text content from row 2: 'Alfreds Futterkiste'
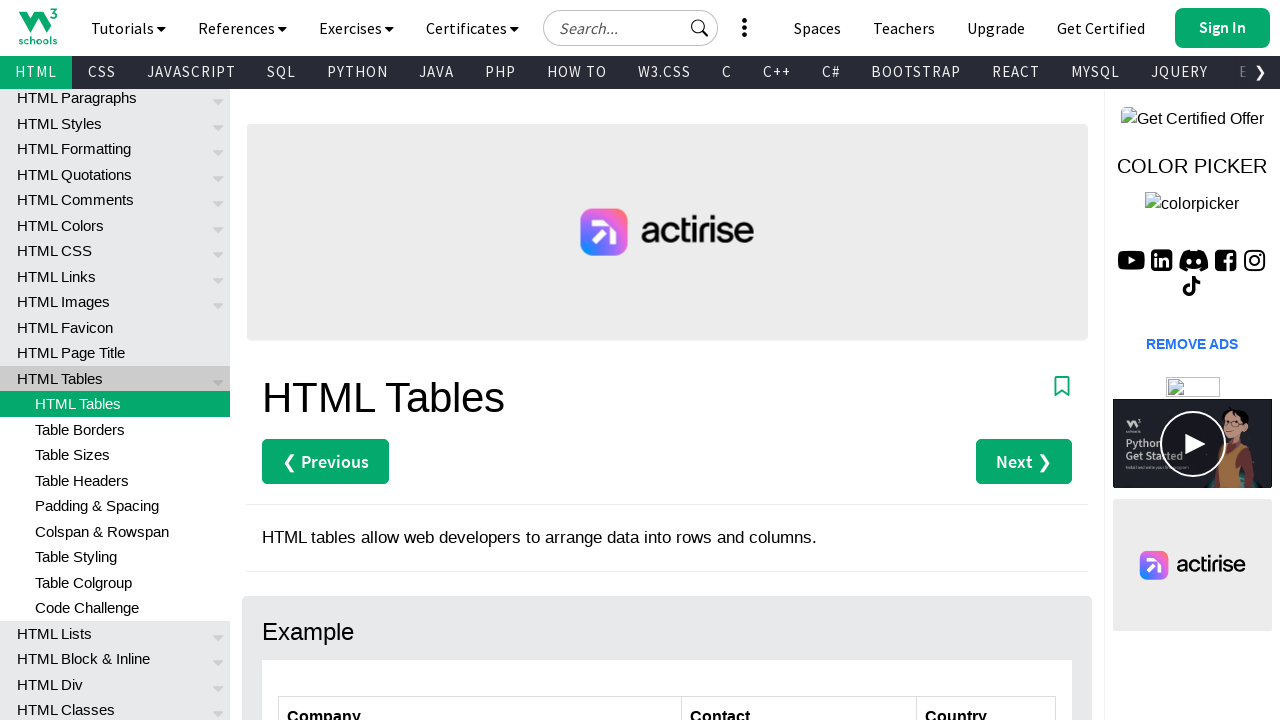

Row 3 cell element is visible
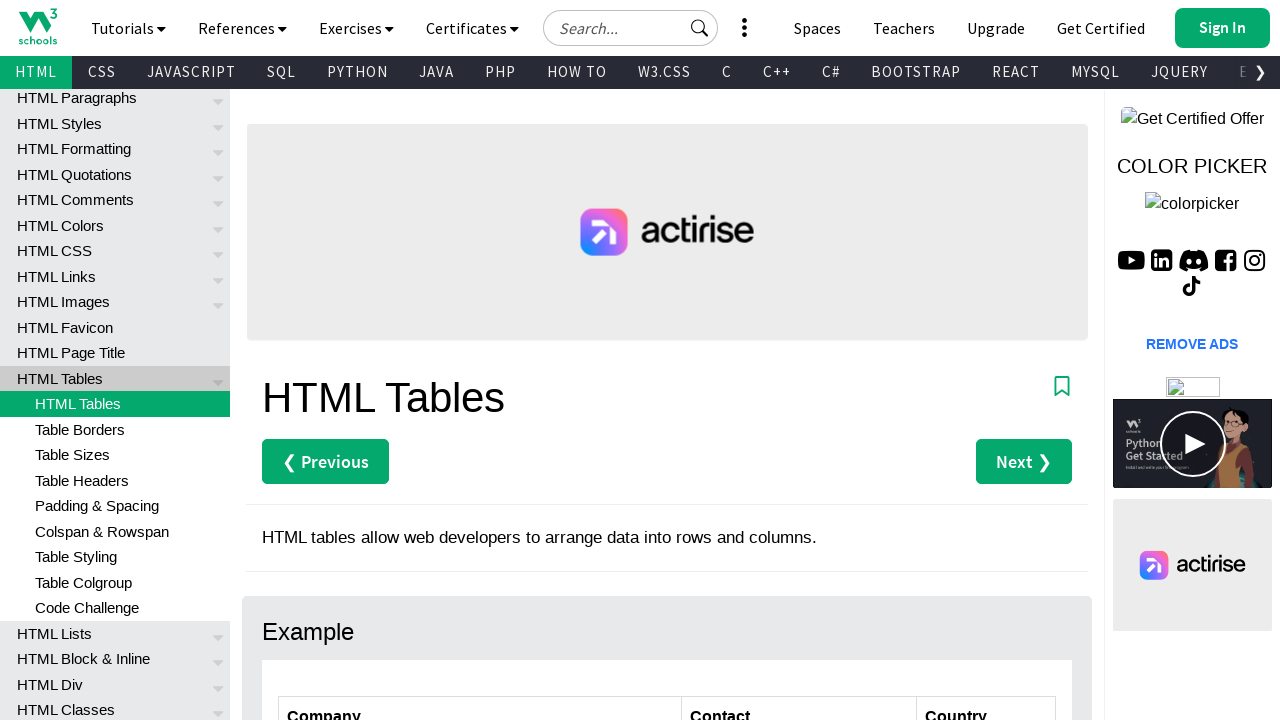

Retrieved text content from row 3: 'Centro comercial Moctezuma'
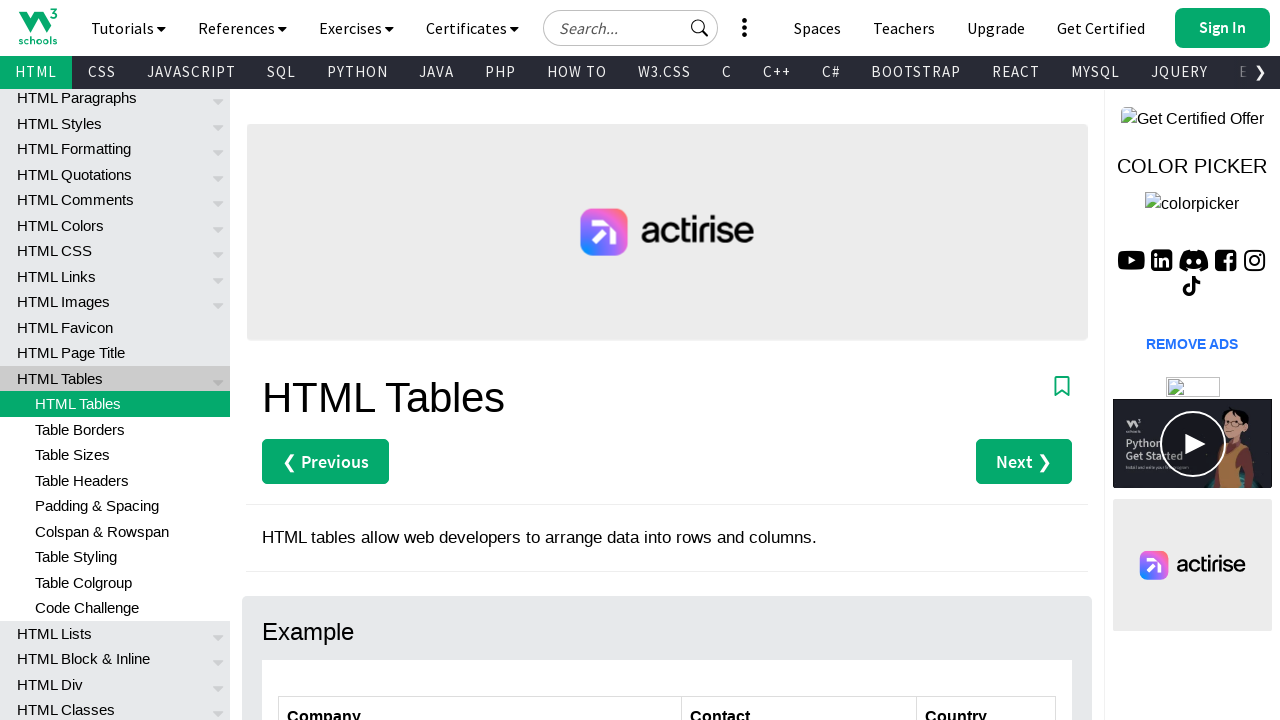

Row 4 cell element is visible
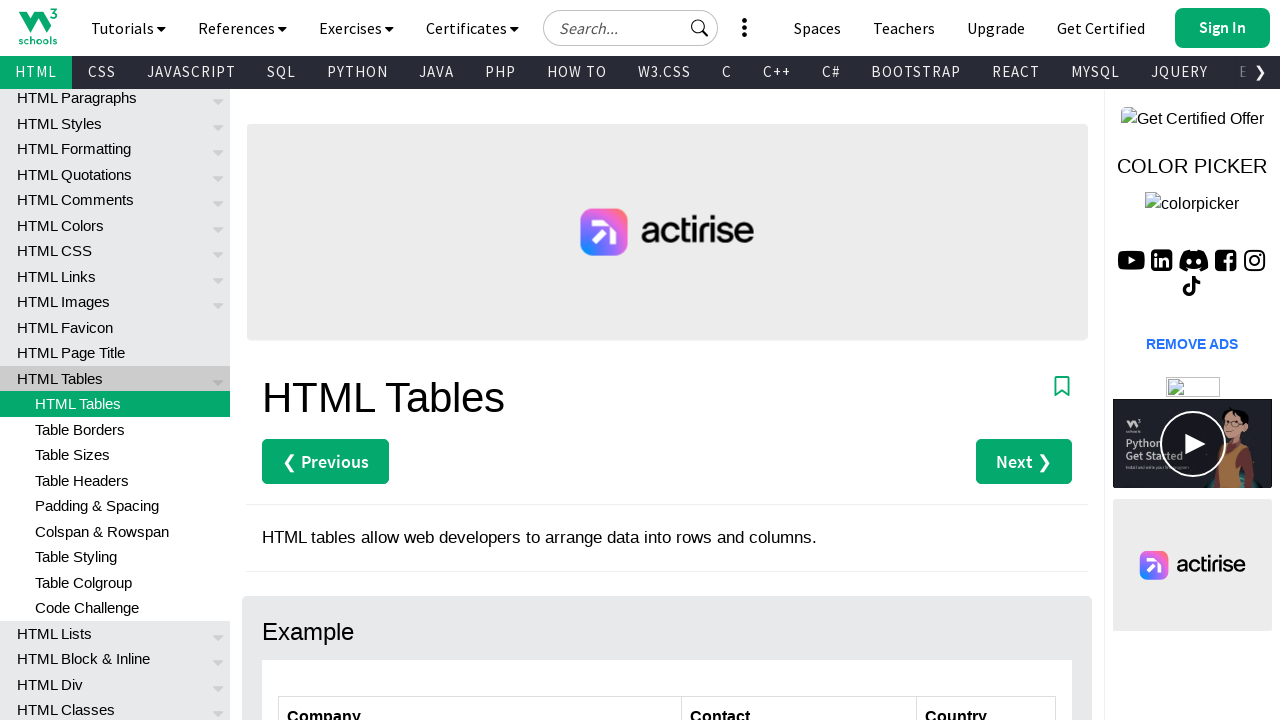

Retrieved text content from row 4: 'Ernst Handel'
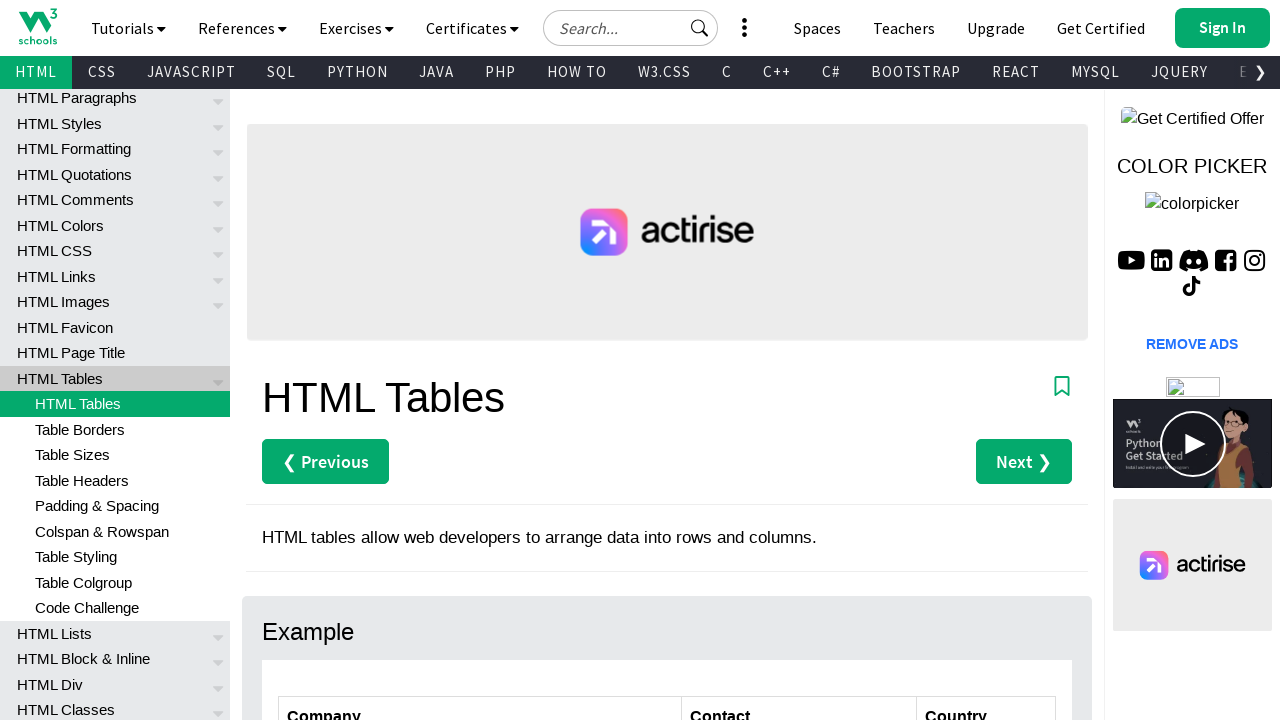

Row 5 cell element is visible
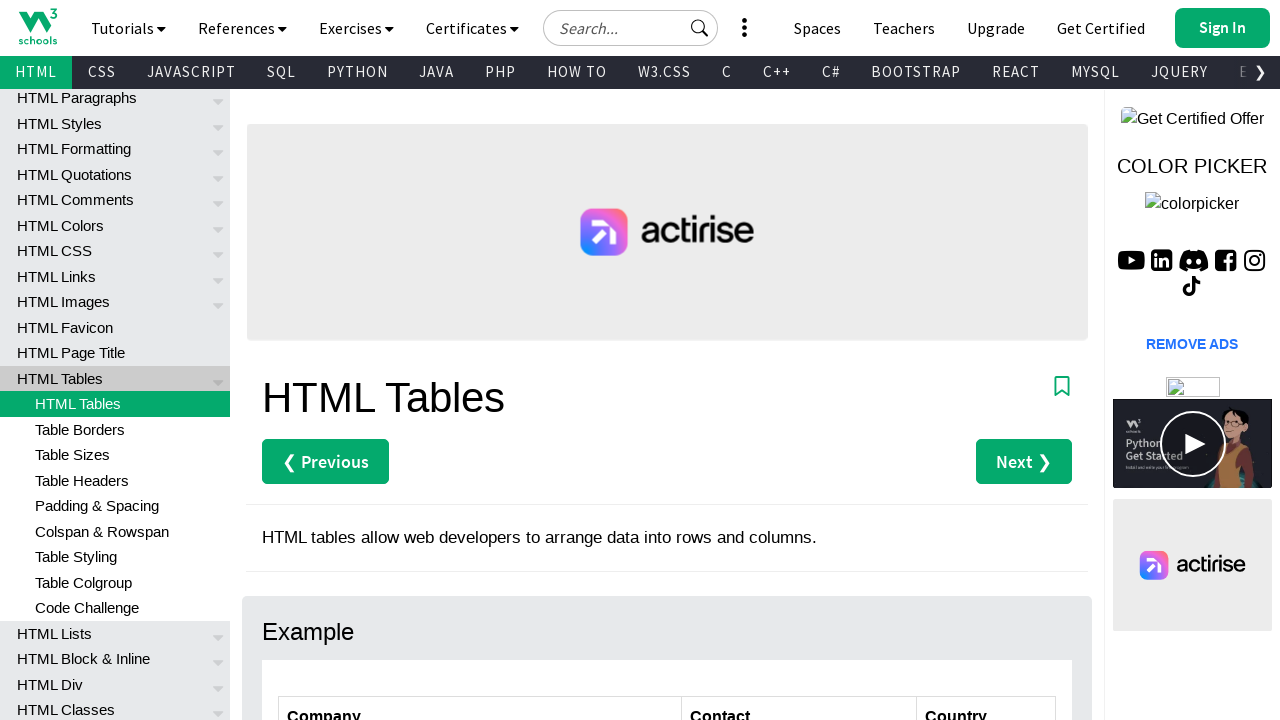

Retrieved text content from row 5: 'Island Trading'
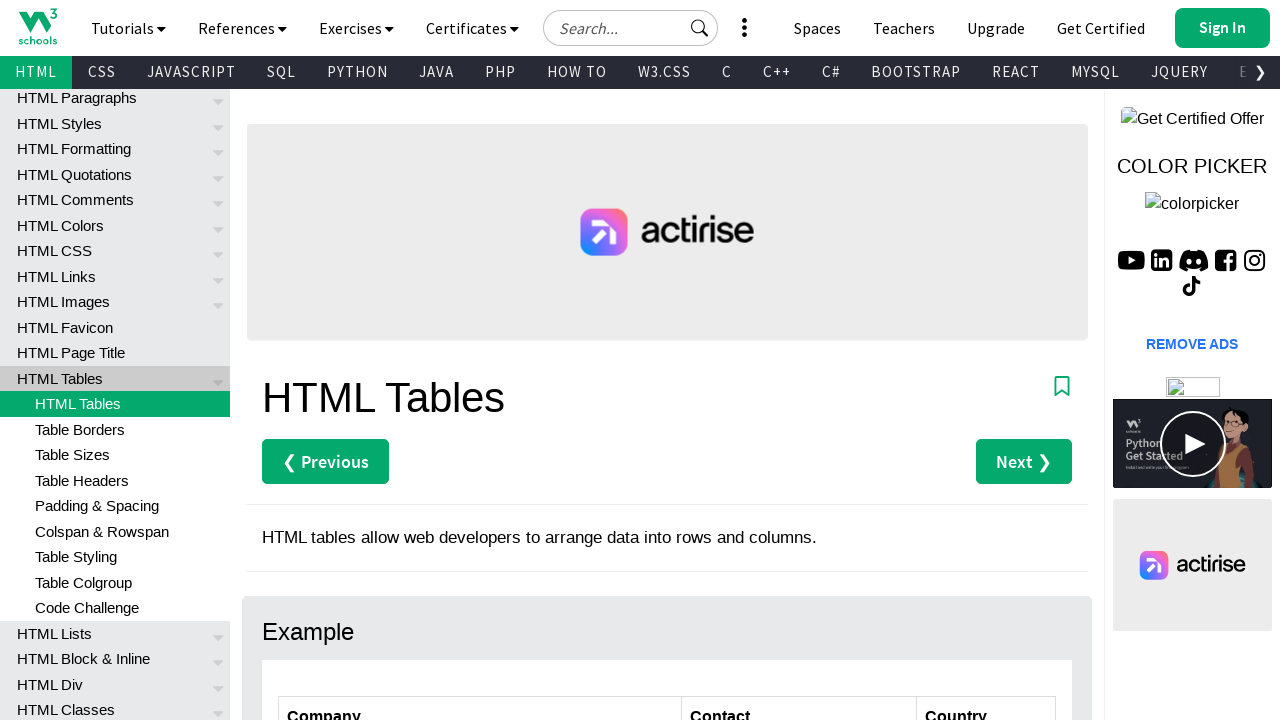

Found 'Island Trading' and clicked on the element at (480, 360) on xpath=//*[@id='customers']/tbody/tr[5]/td[1]
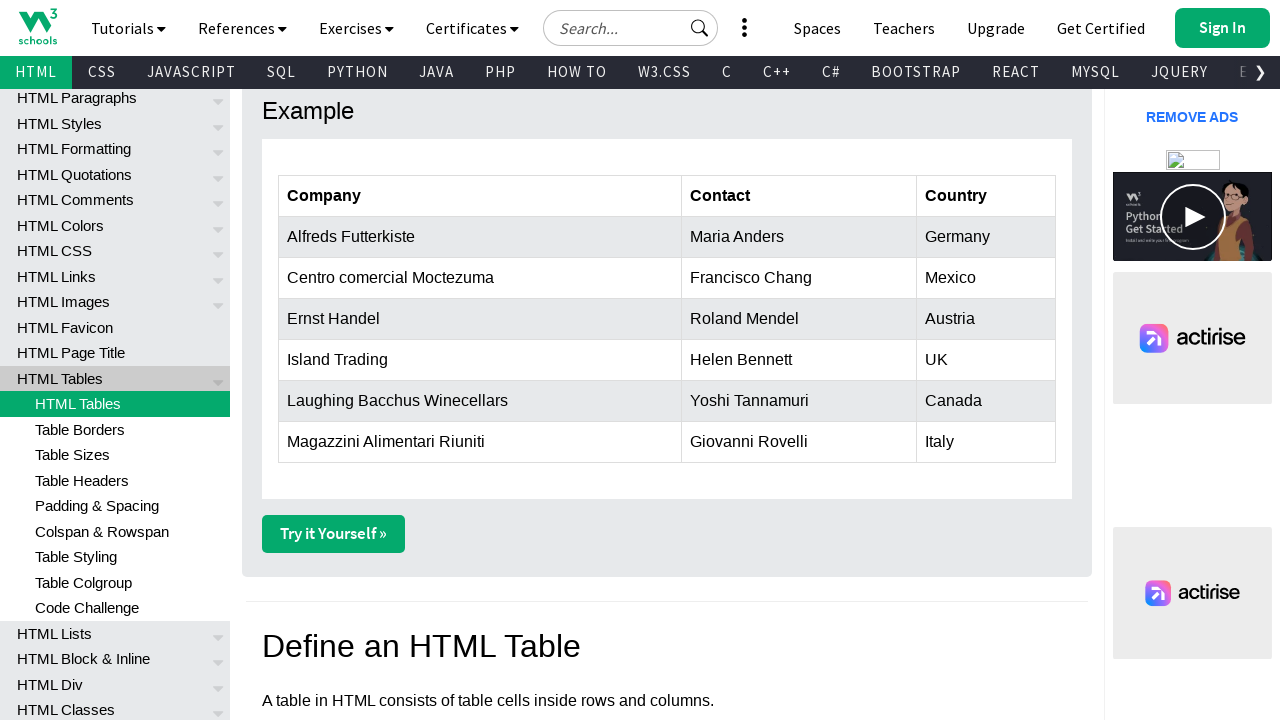

Verified table body rows are present
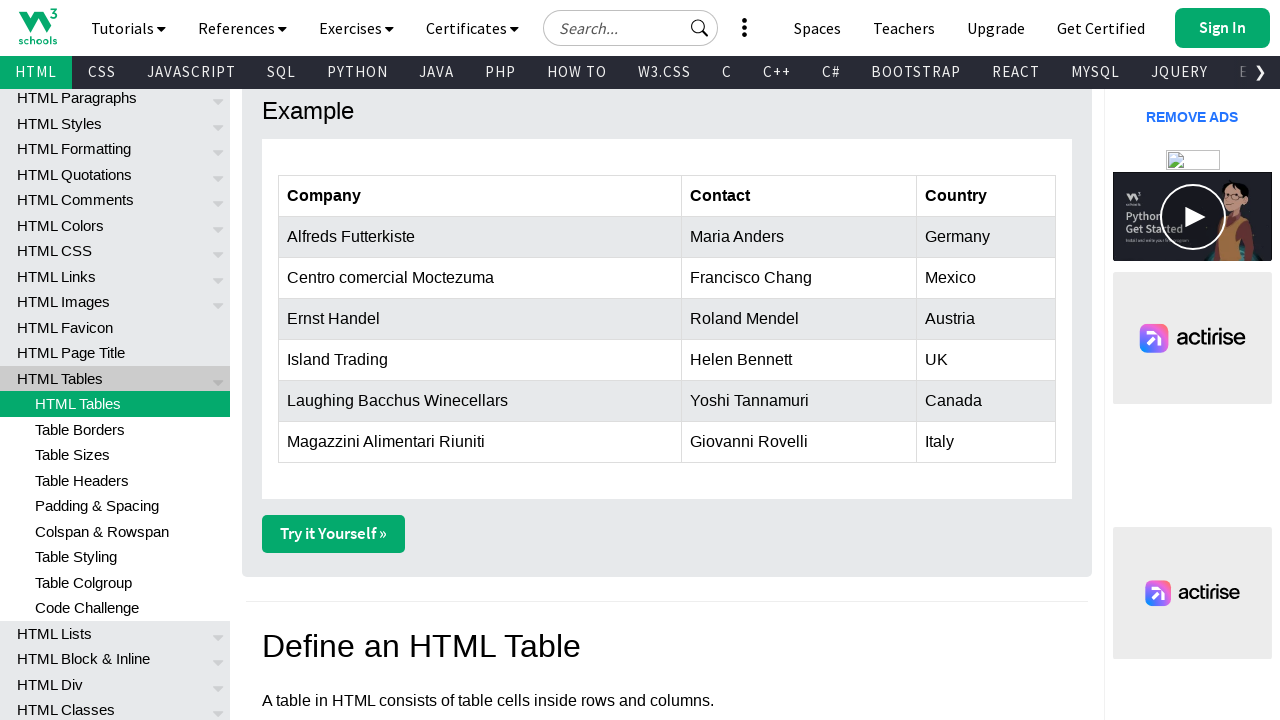

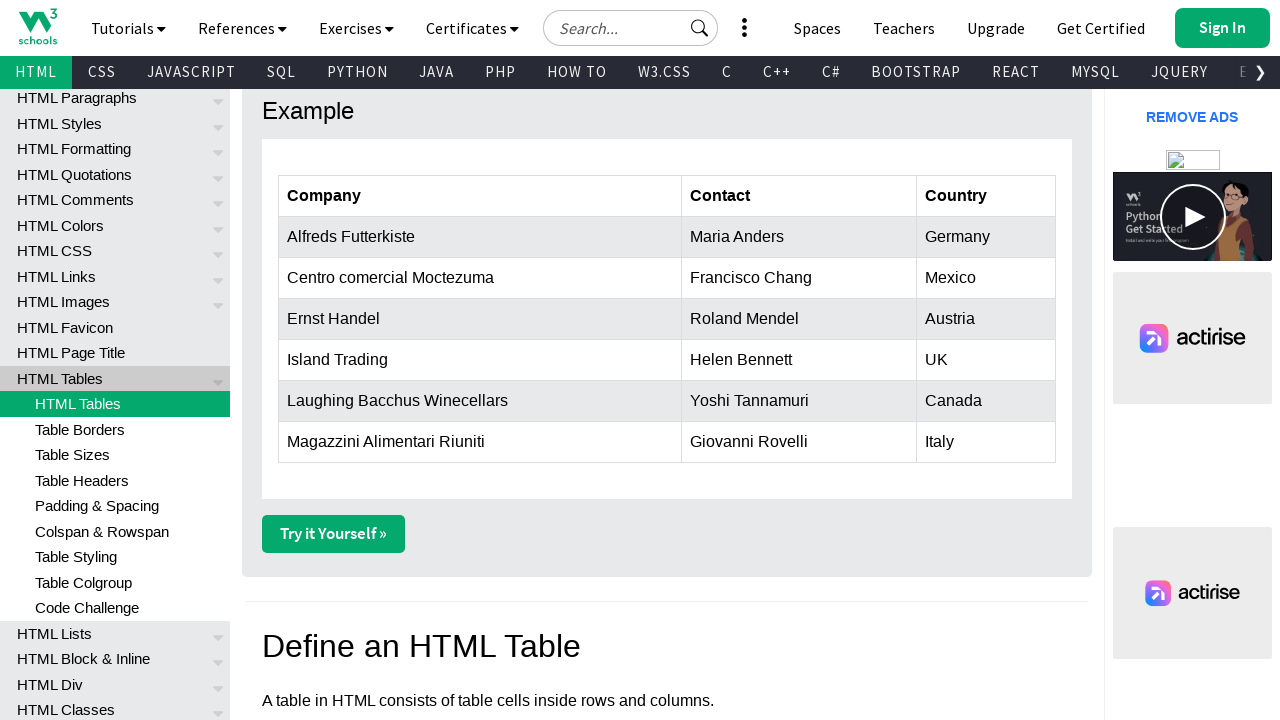